Verifies that a button changes color after 5 seconds on the dynamic properties page

Starting URL: https://demoqa.com/dynamic-properties

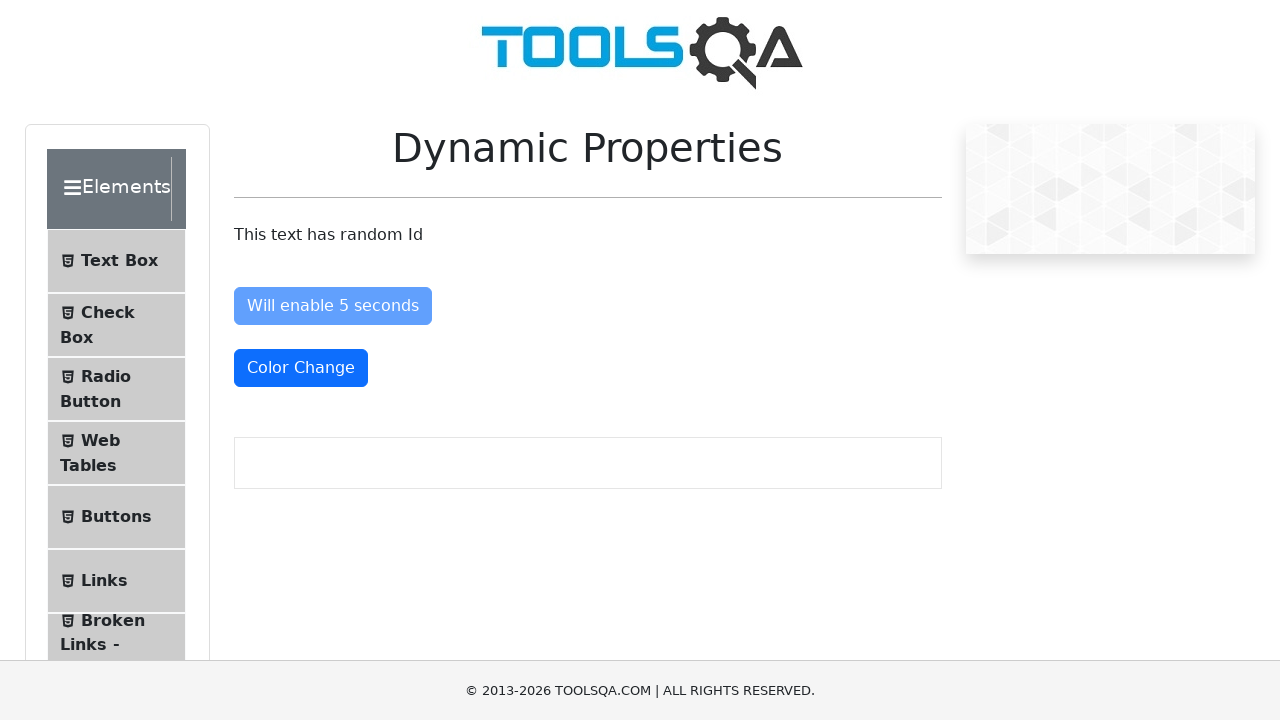

Navigated to dynamic properties page
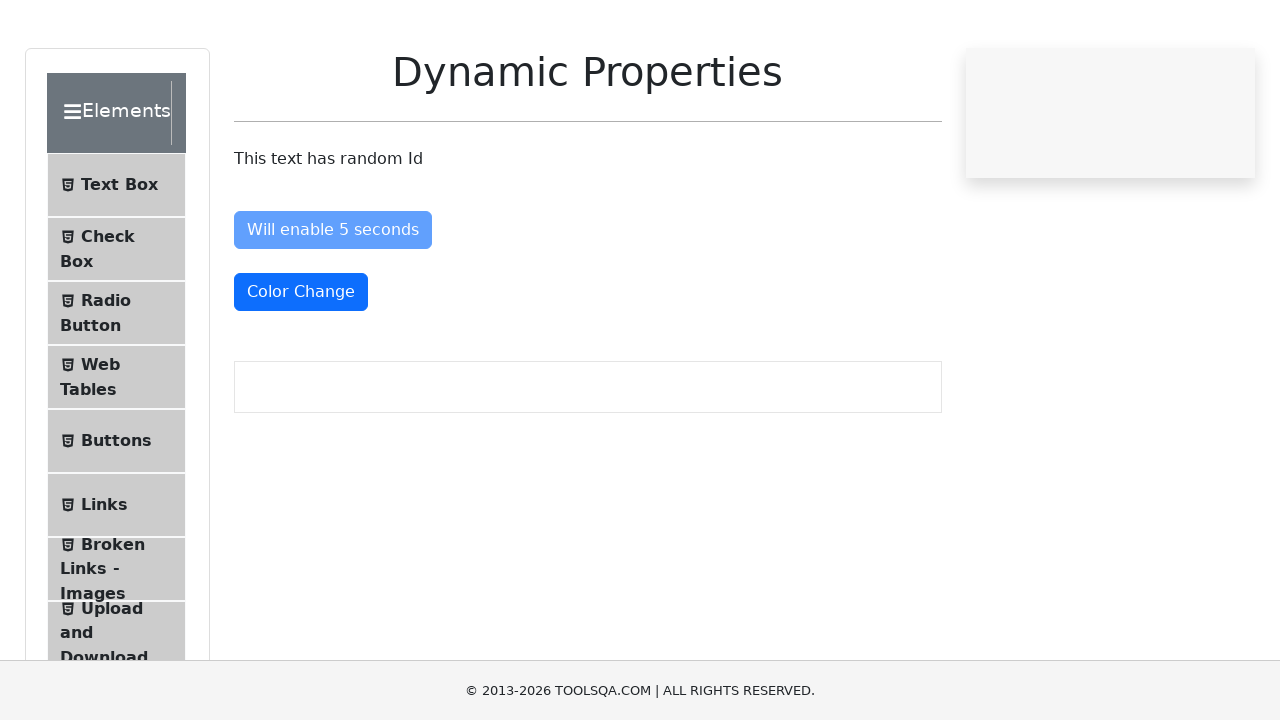

Color Change button changed to red (text-danger class) after 5 seconds
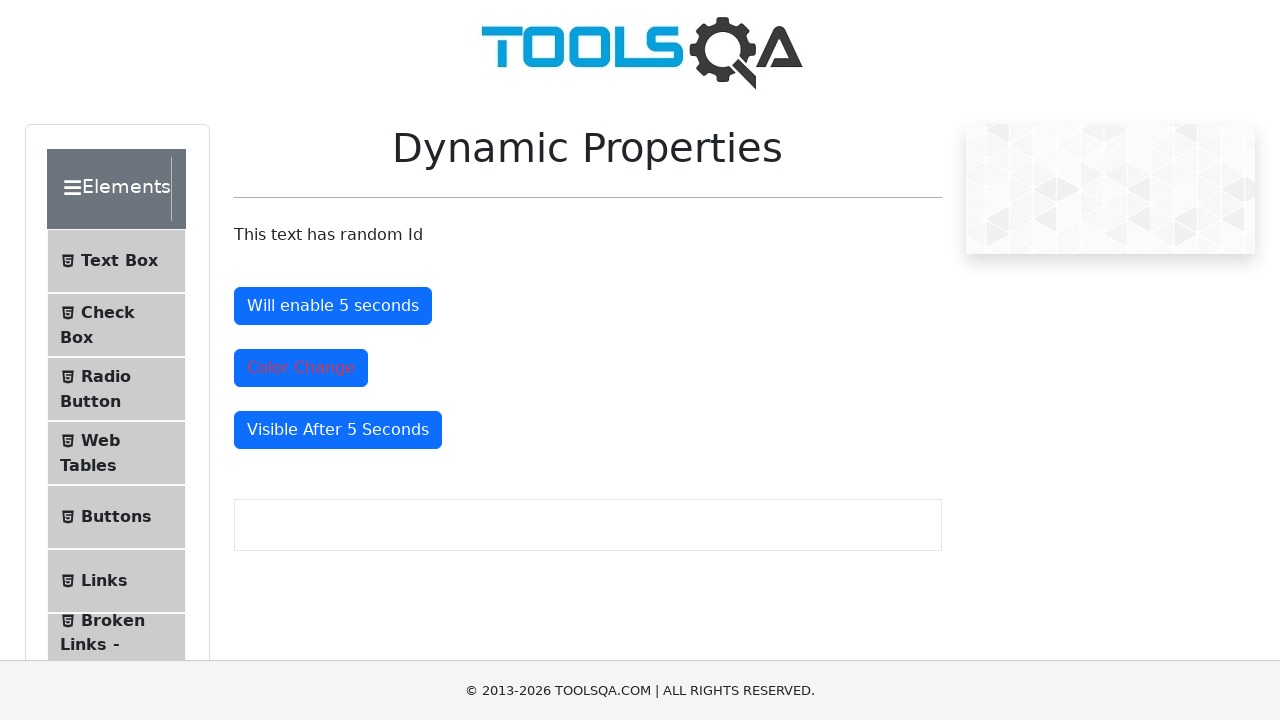

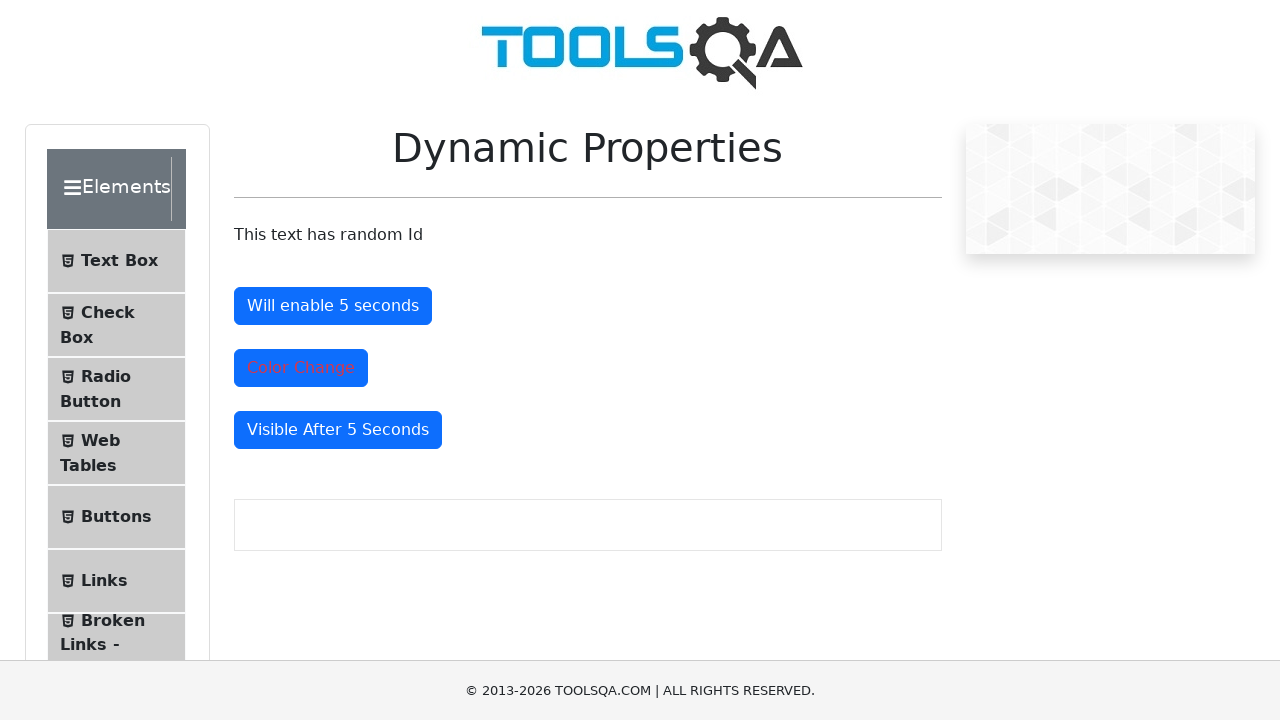